Tests drag and drop functionality on jQuery UI demo page by dragging an element from source to target location

Starting URL: http://jqueryui.com/droppable/

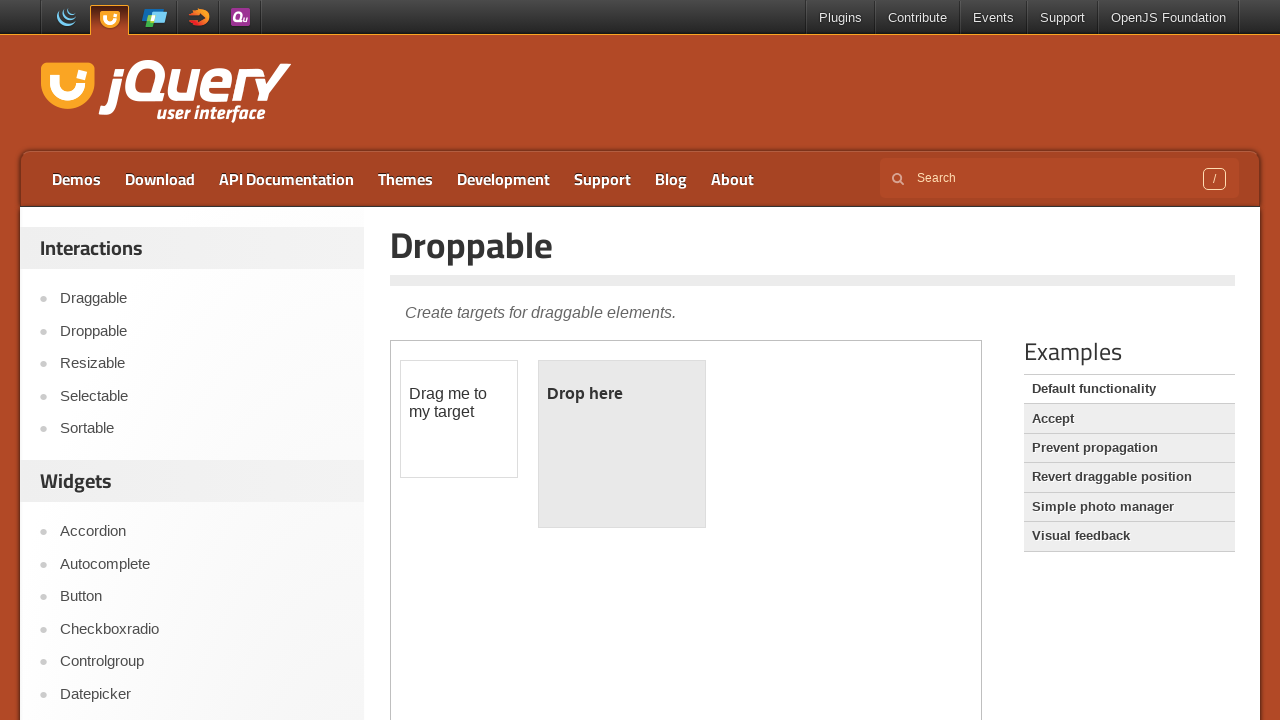

Located the demo iframe
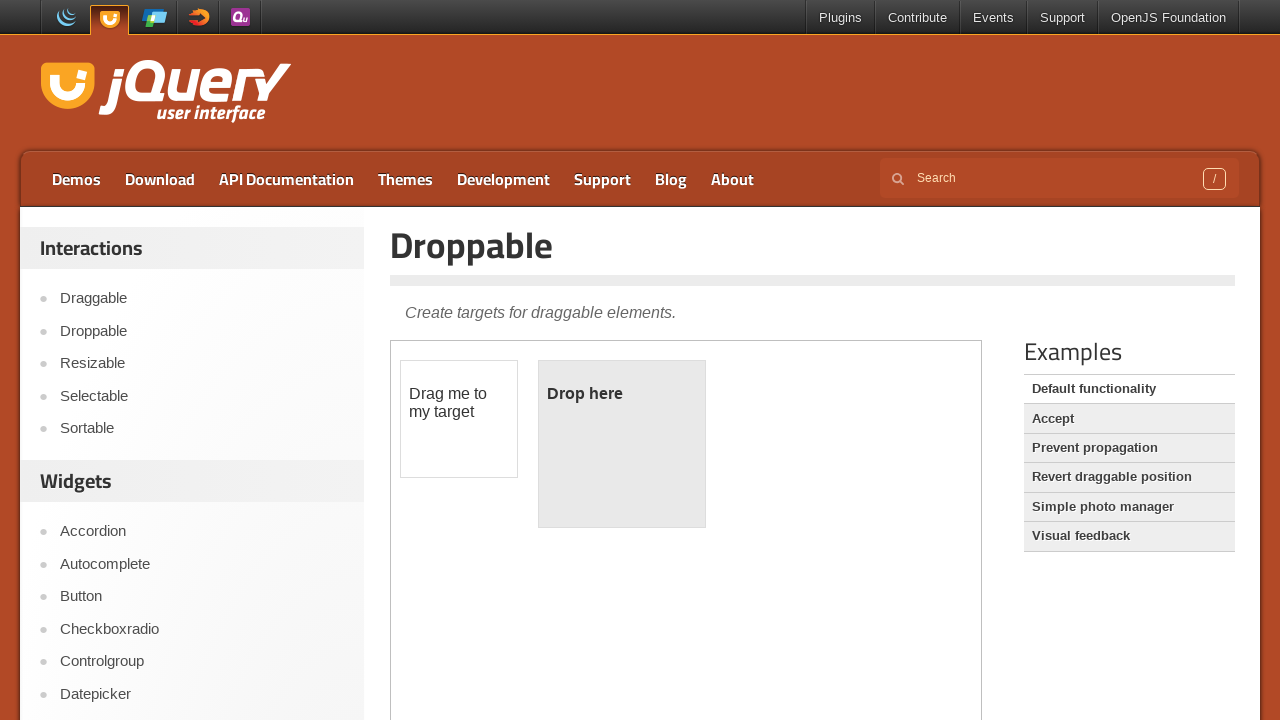

Located the draggable element
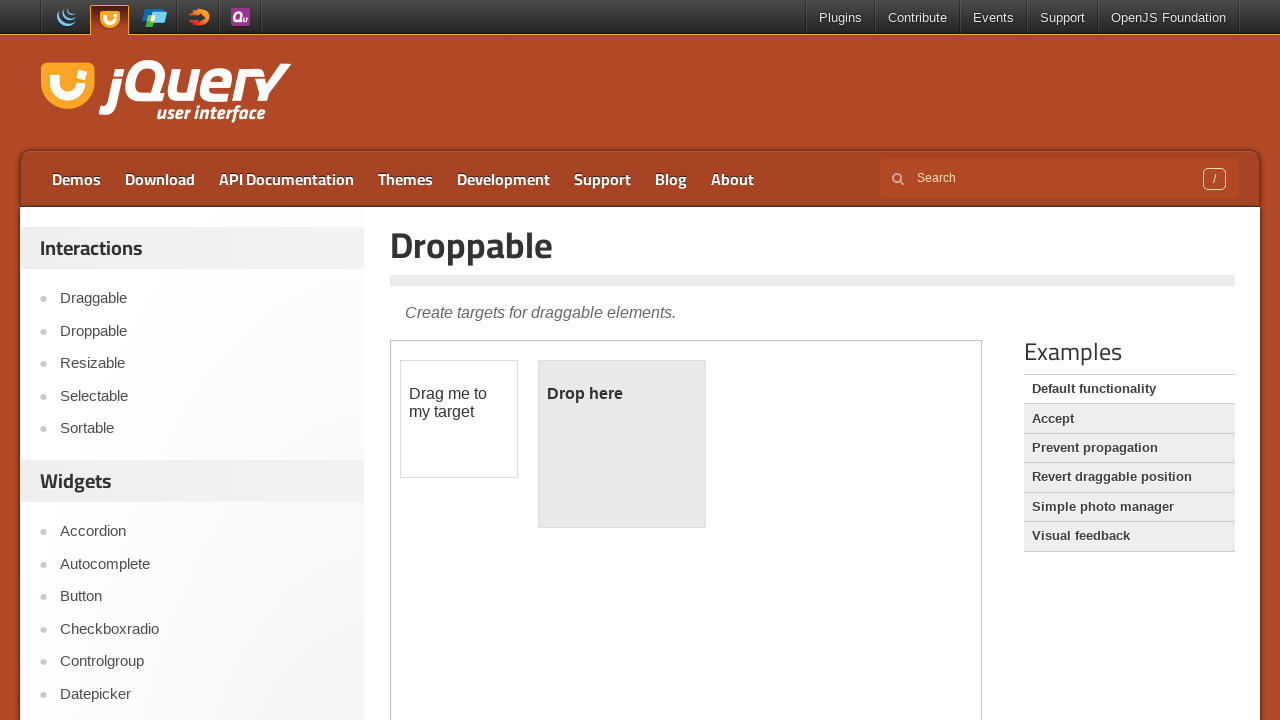

Located the droppable target element
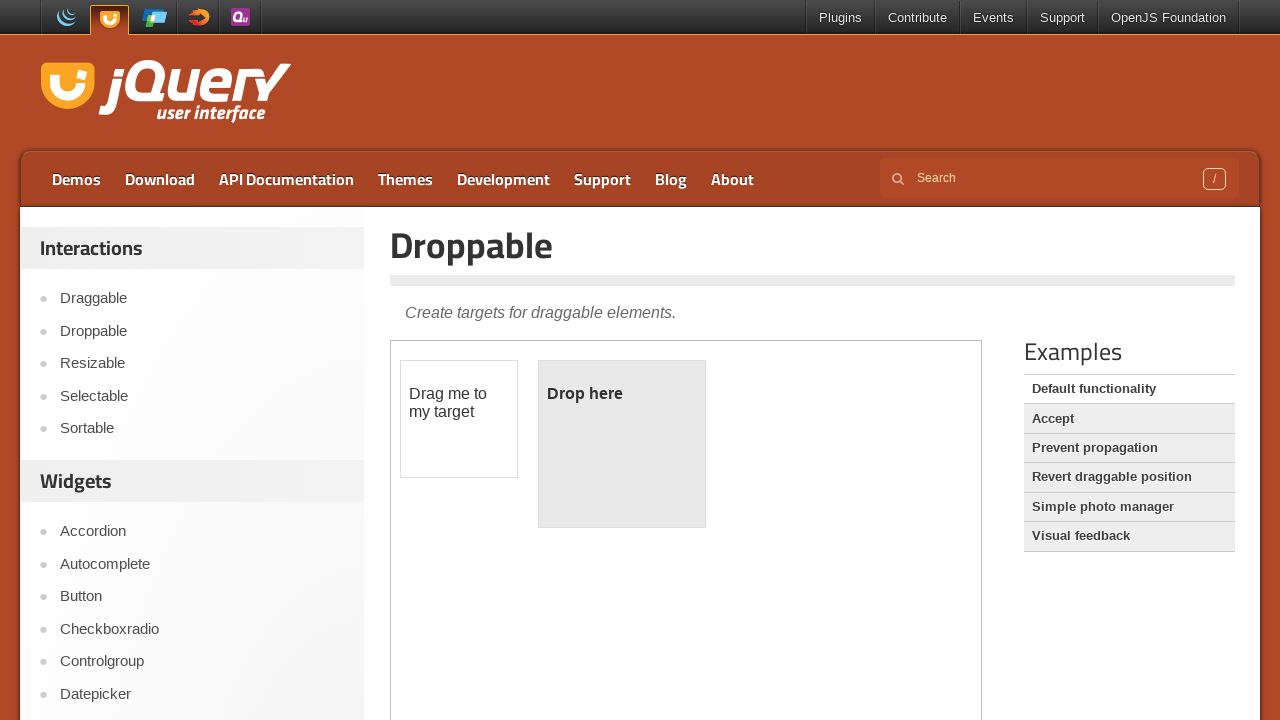

Dragged element from source to target location at (622, 444)
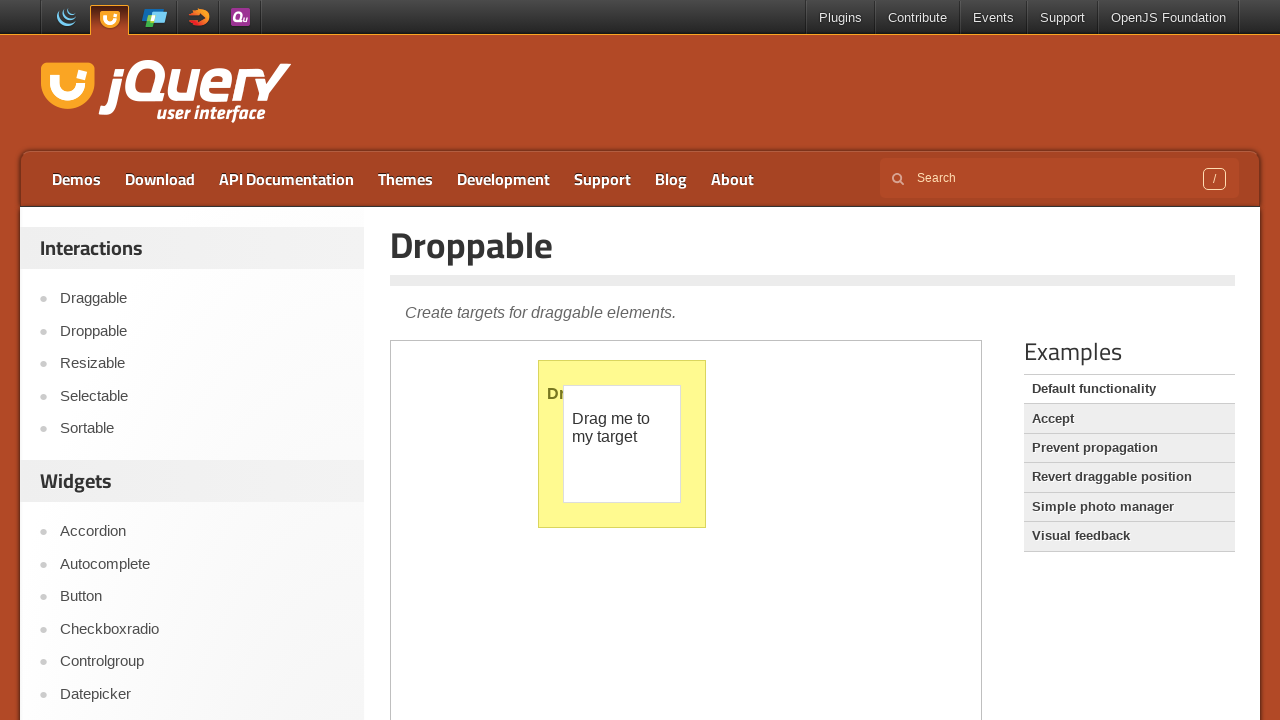

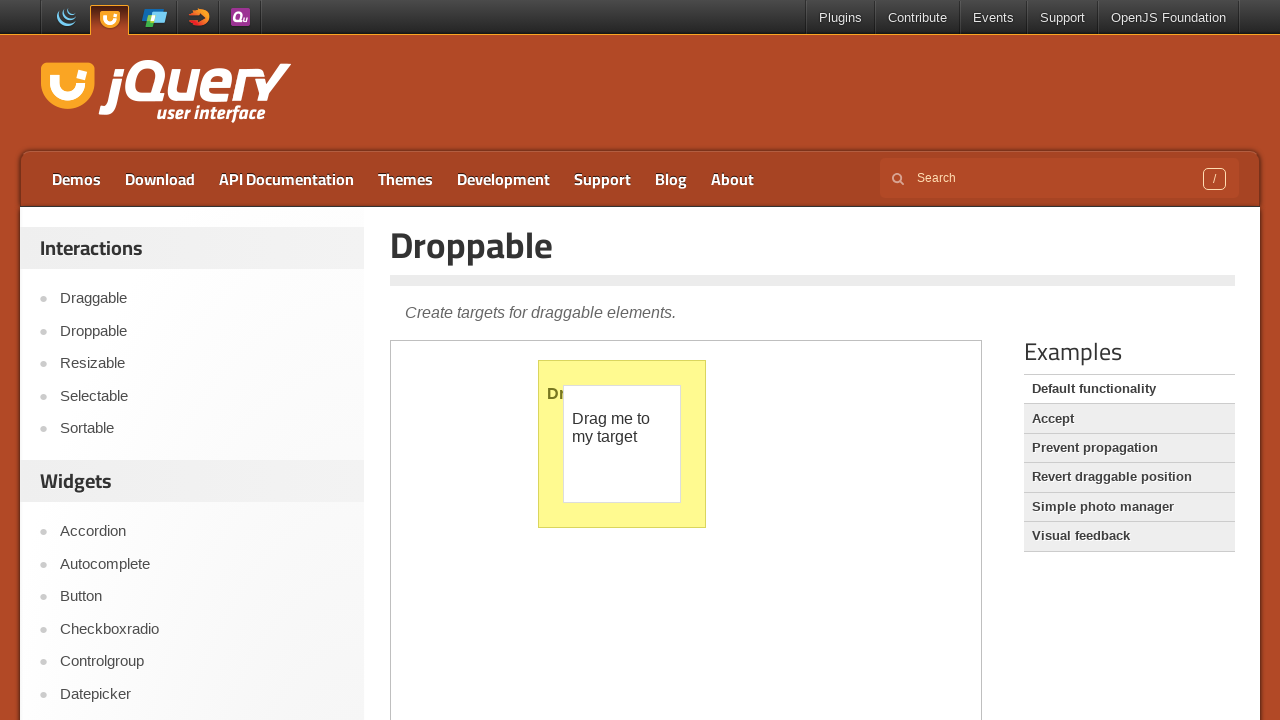